Tests that the browser back button works correctly with filter navigation

Starting URL: https://demo.playwright.dev/todomvc

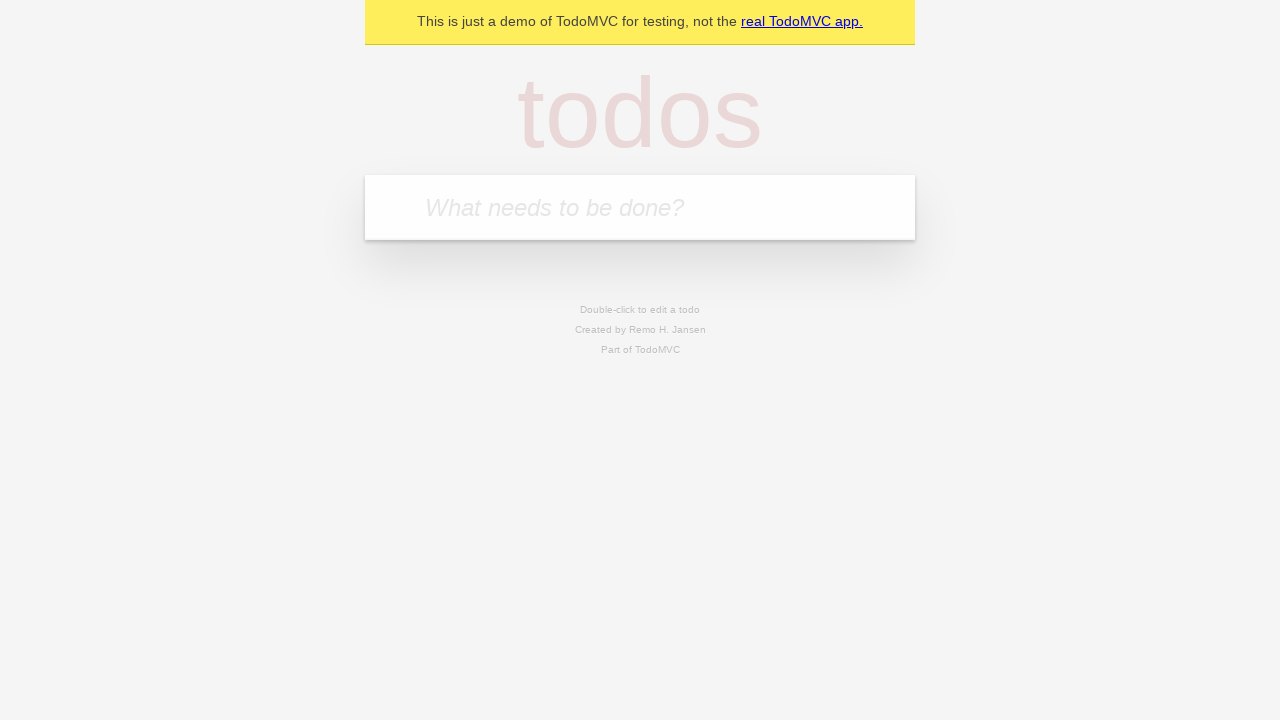

Filled todo input with 'buy some cheese' on internal:attr=[placeholder="What needs to be done?"i]
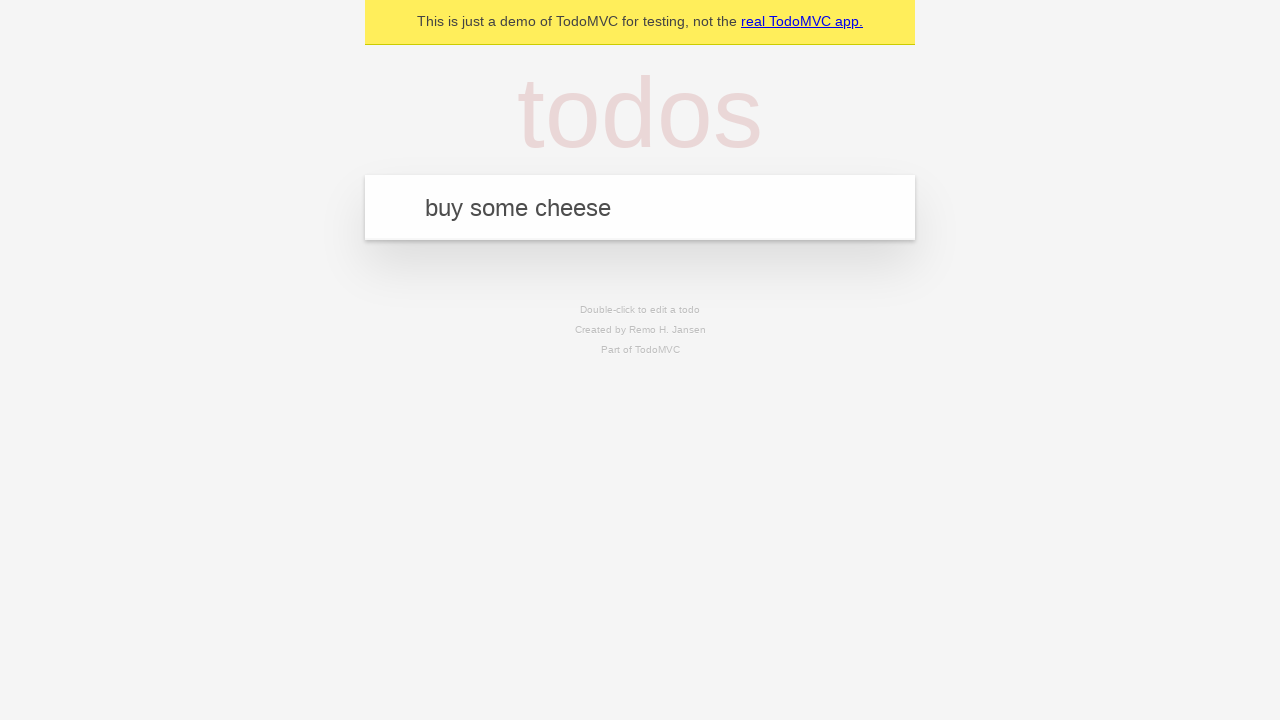

Pressed Enter to create first todo item on internal:attr=[placeholder="What needs to be done?"i]
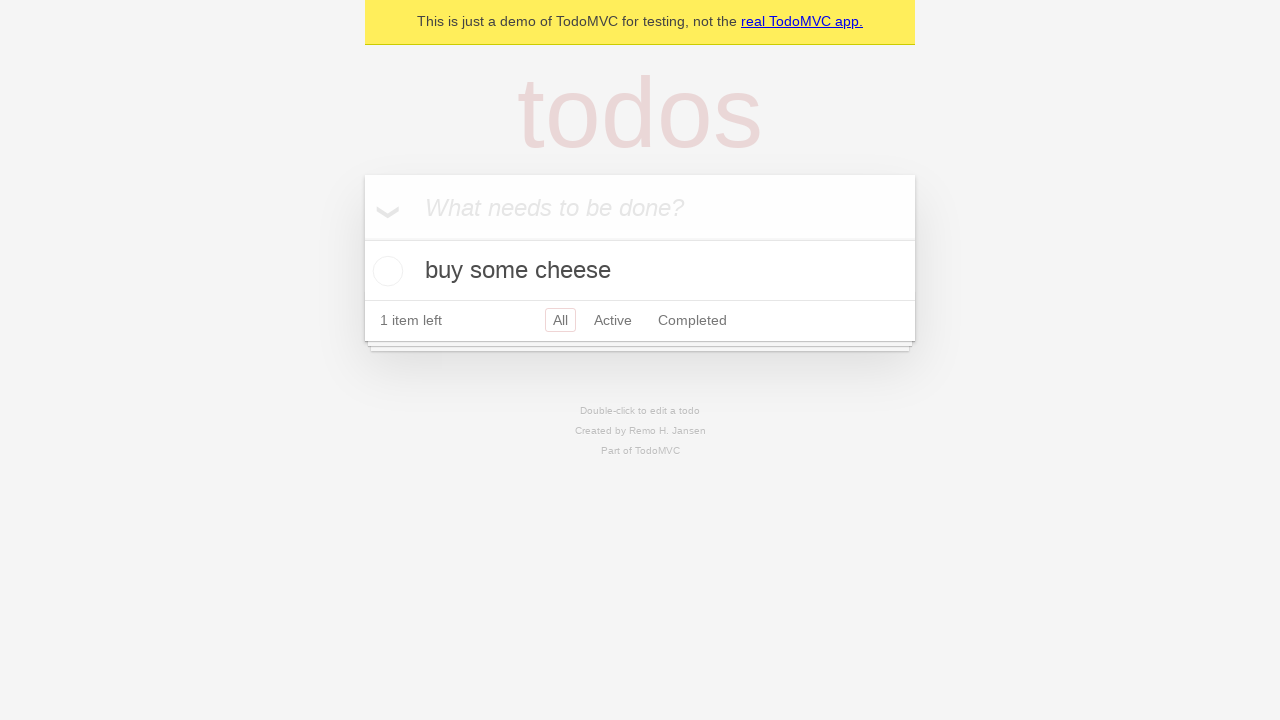

Filled todo input with 'feed the cat' on internal:attr=[placeholder="What needs to be done?"i]
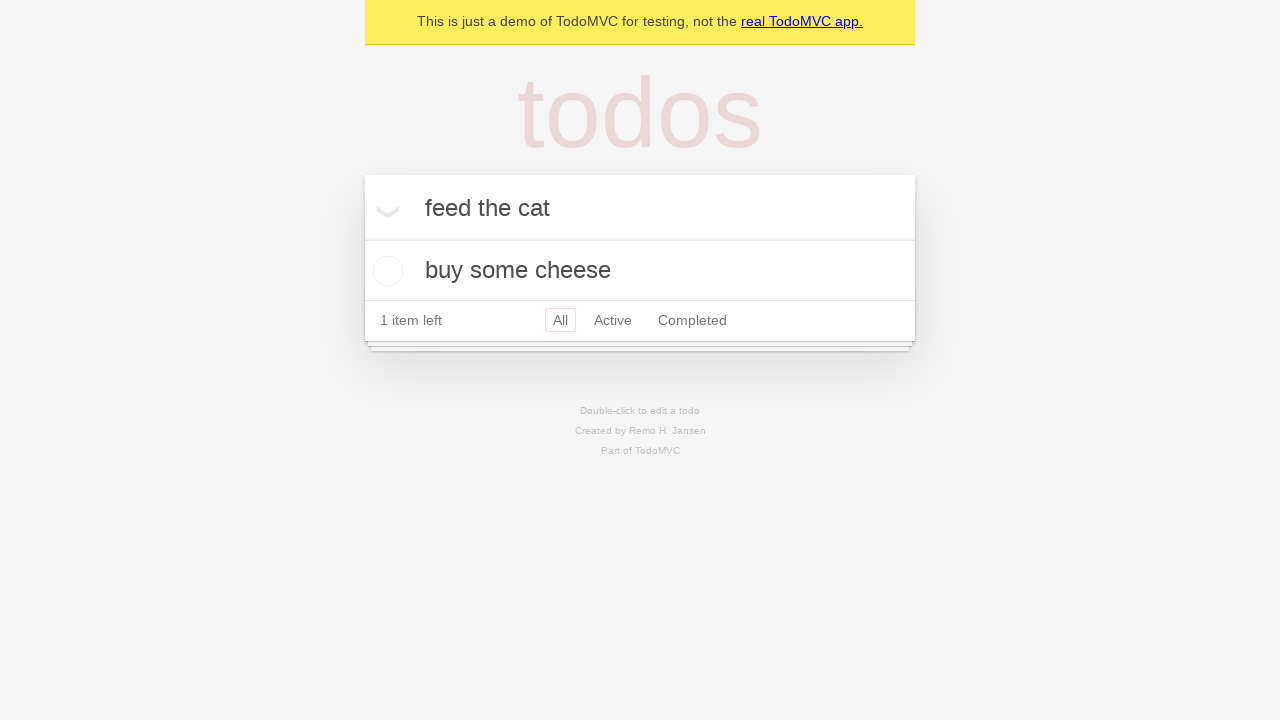

Pressed Enter to create second todo item on internal:attr=[placeholder="What needs to be done?"i]
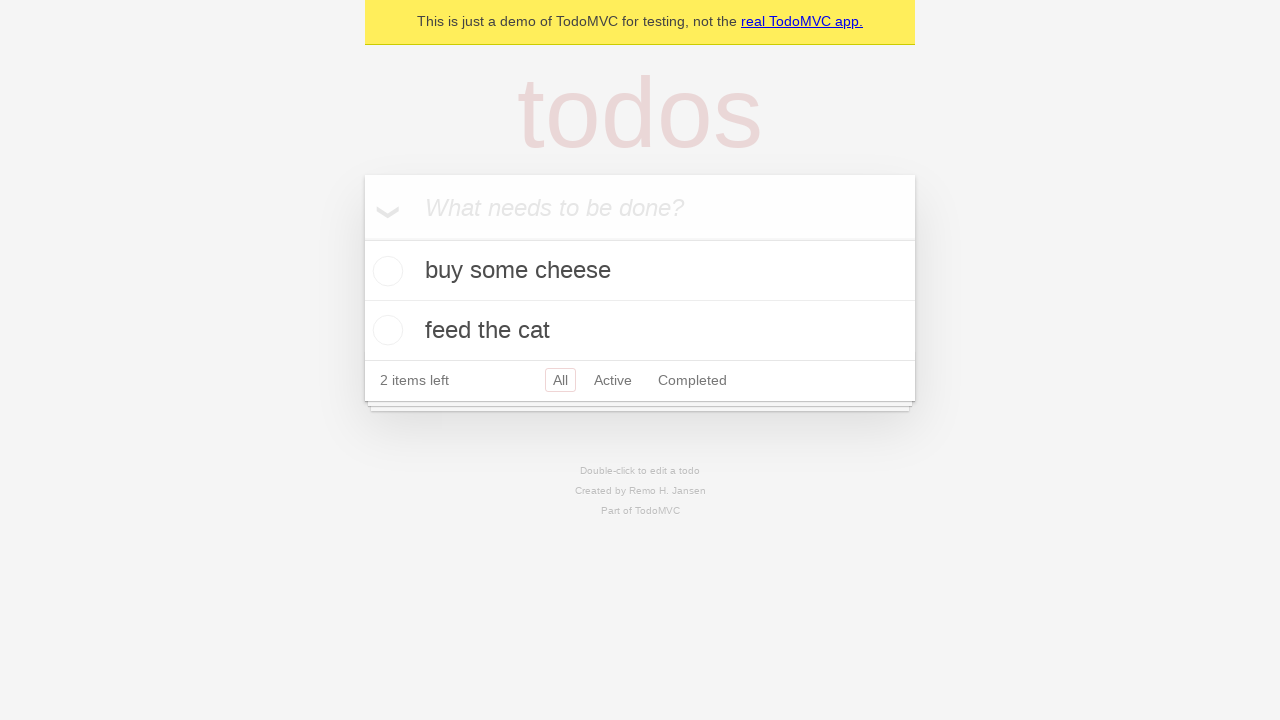

Filled todo input with 'book a doctors appointment' on internal:attr=[placeholder="What needs to be done?"i]
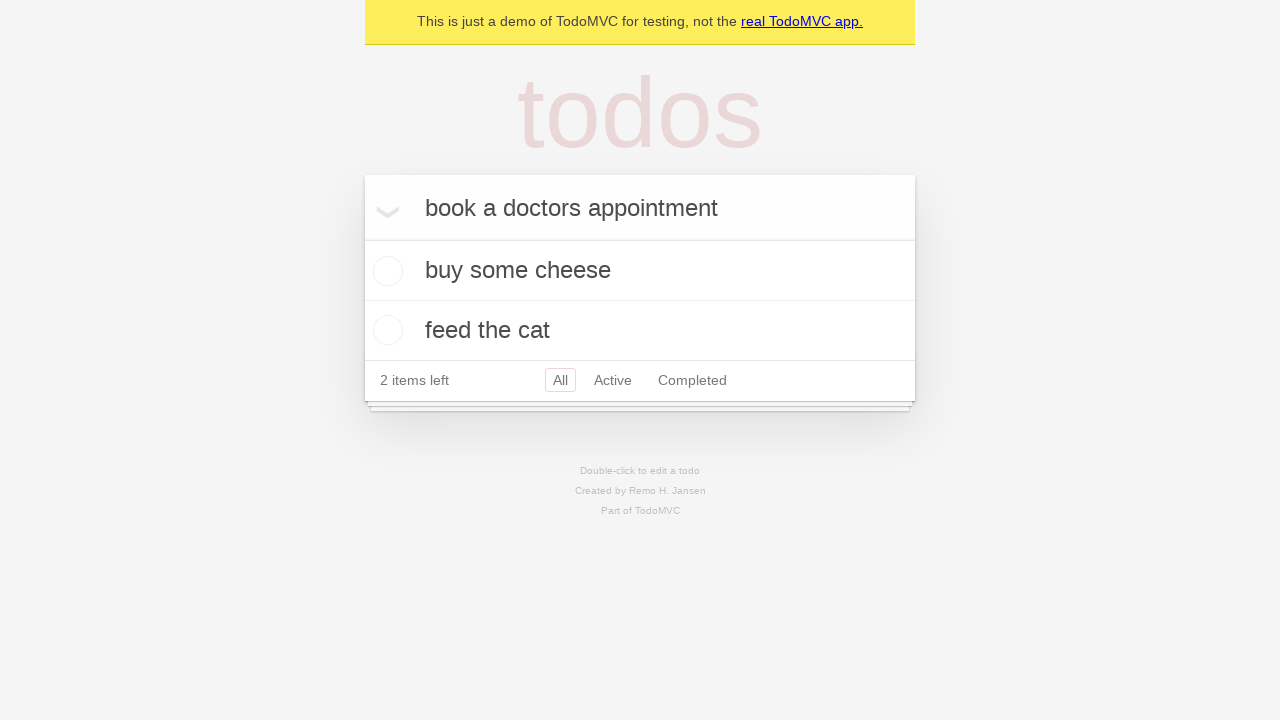

Pressed Enter to create third todo item on internal:attr=[placeholder="What needs to be done?"i]
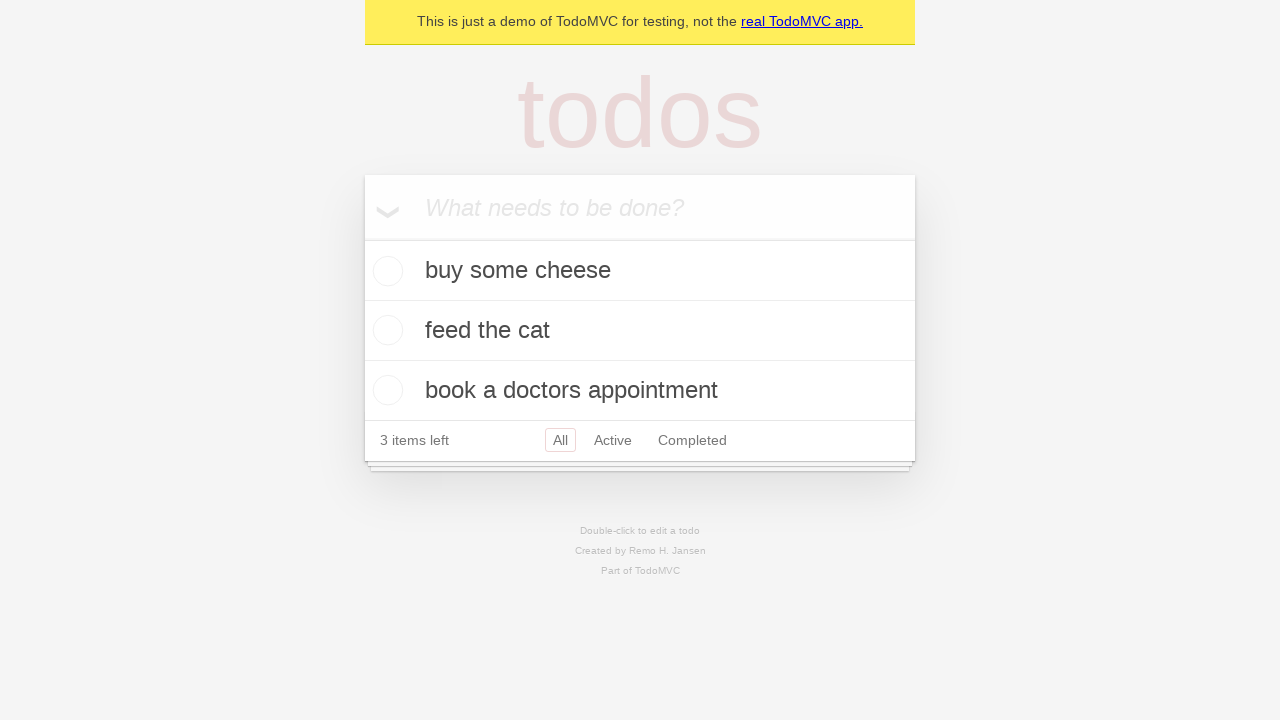

Checked the second todo item at (385, 330) on internal:testid=[data-testid="todo-item"s] >> nth=1 >> internal:role=checkbox
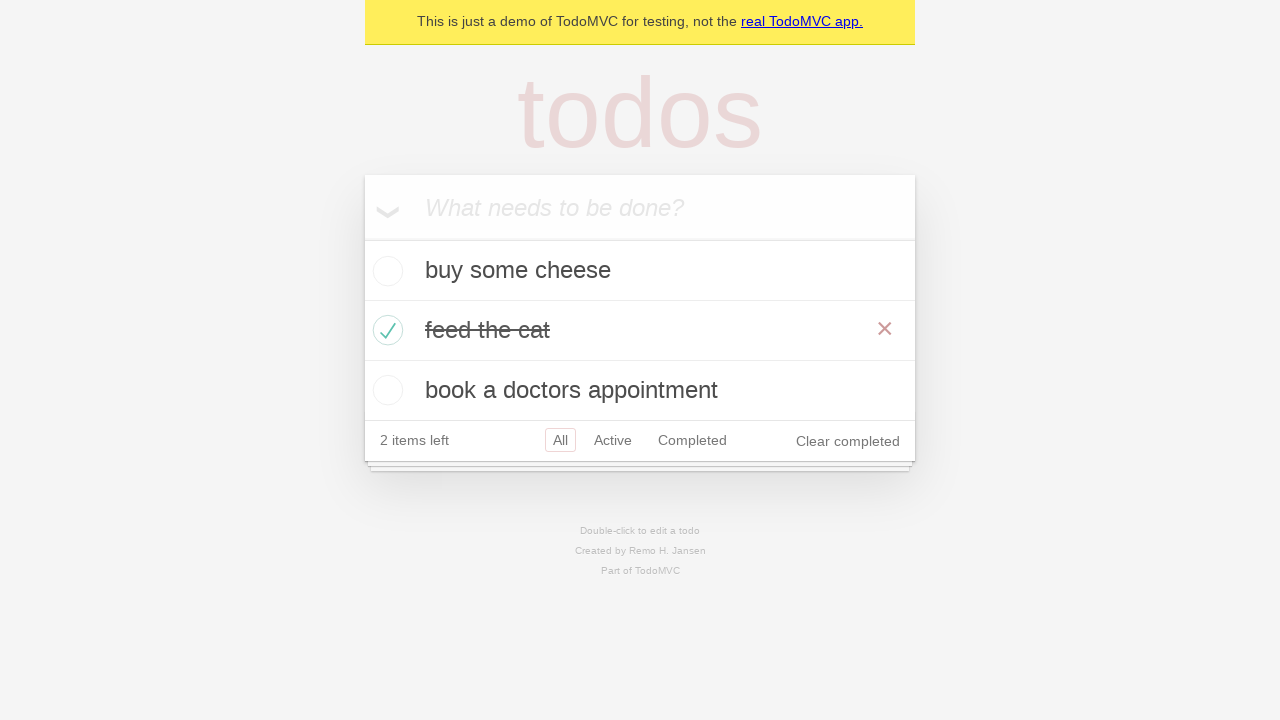

Clicked 'All' filter link at (560, 440) on internal:role=link[name="All"i]
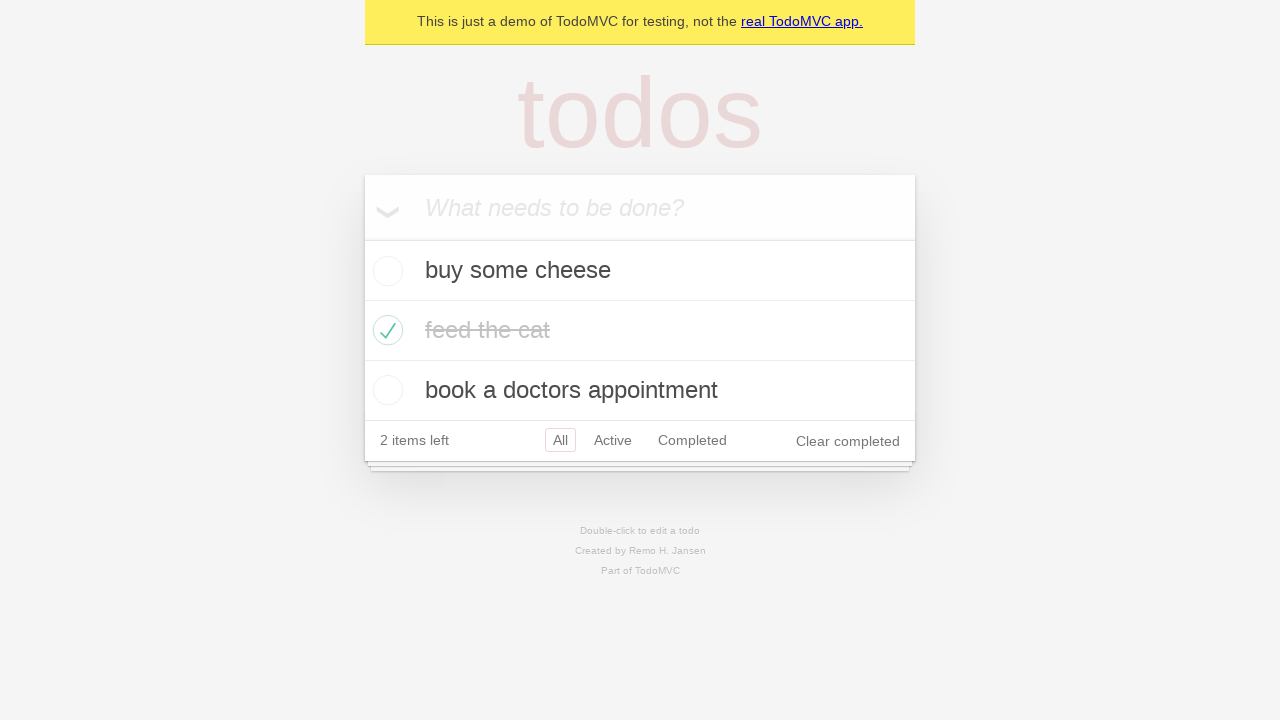

Clicked 'Active' filter link at (613, 440) on internal:role=link[name="Active"i]
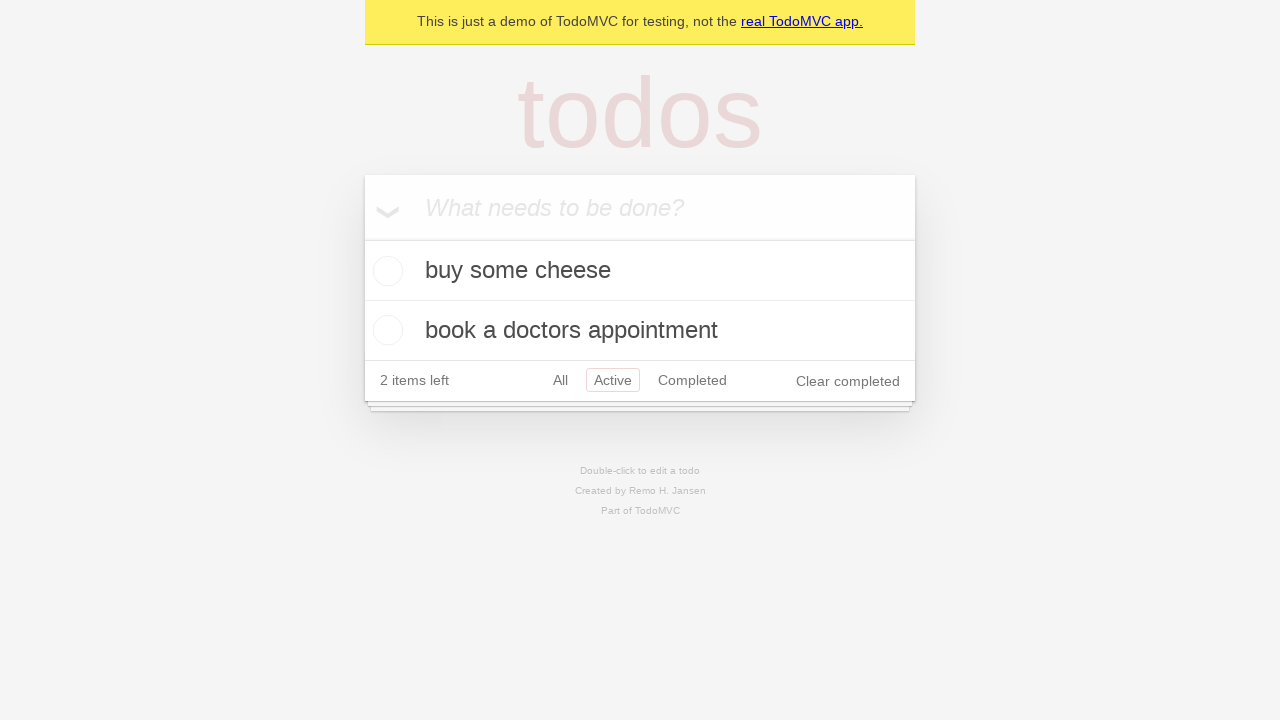

Clicked 'Completed' filter link at (692, 380) on internal:role=link[name="Completed"i]
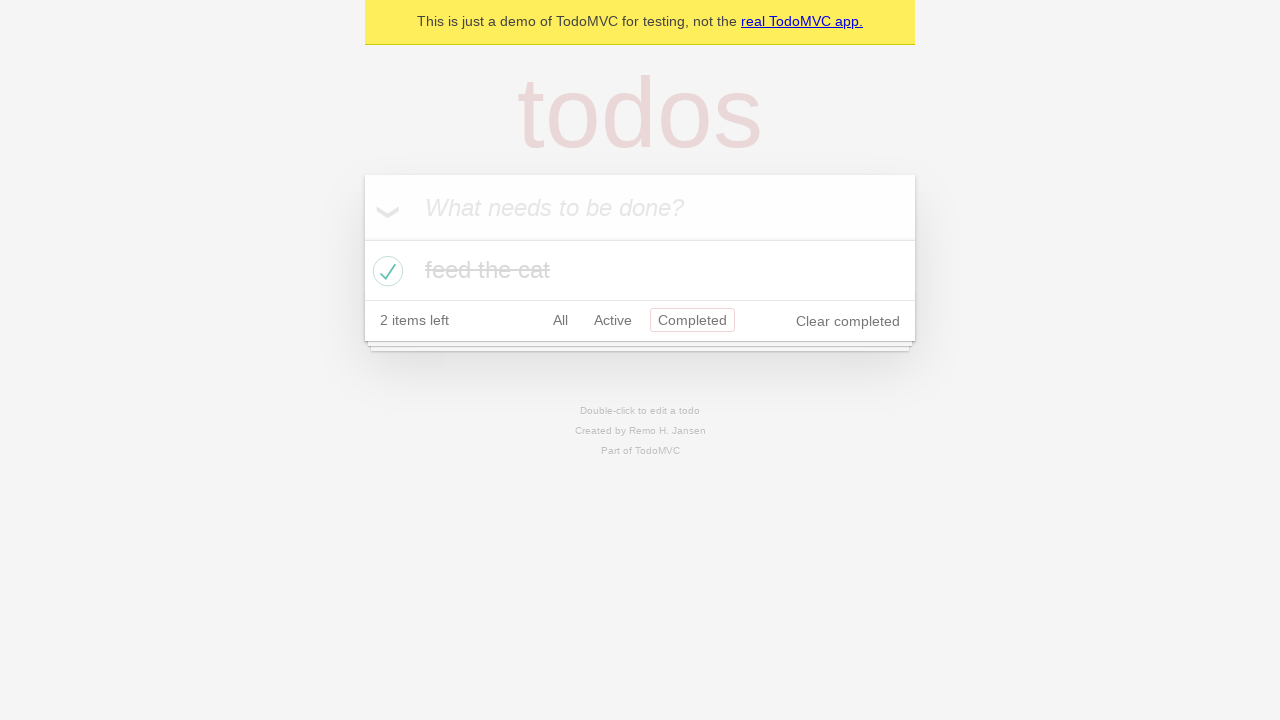

Navigated back using browser back button to 'Active' filter
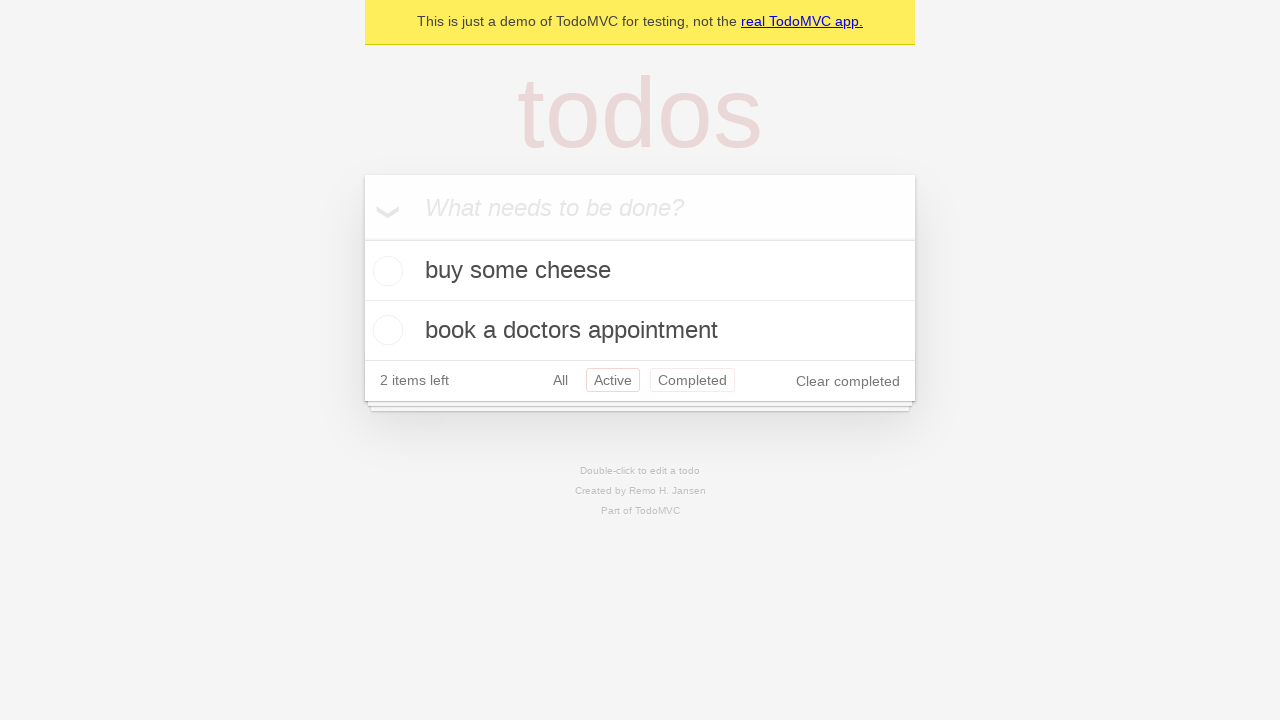

Navigated back using browser back button to 'All' filter
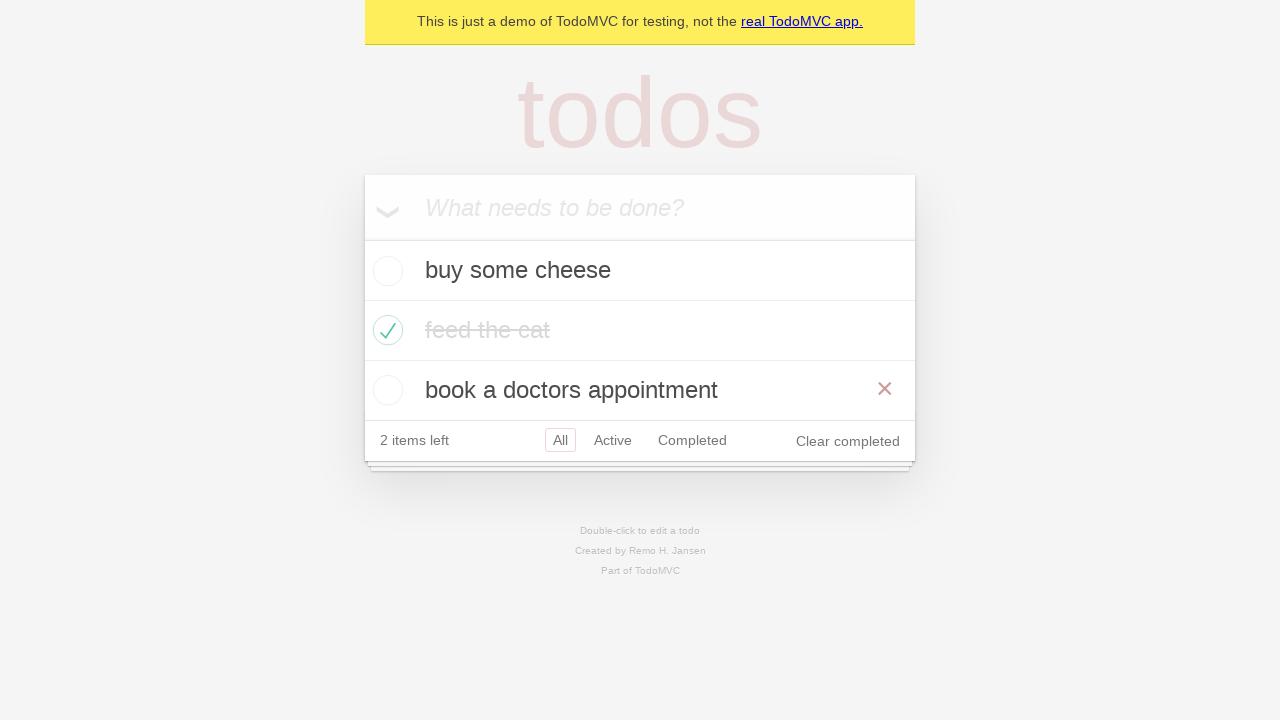

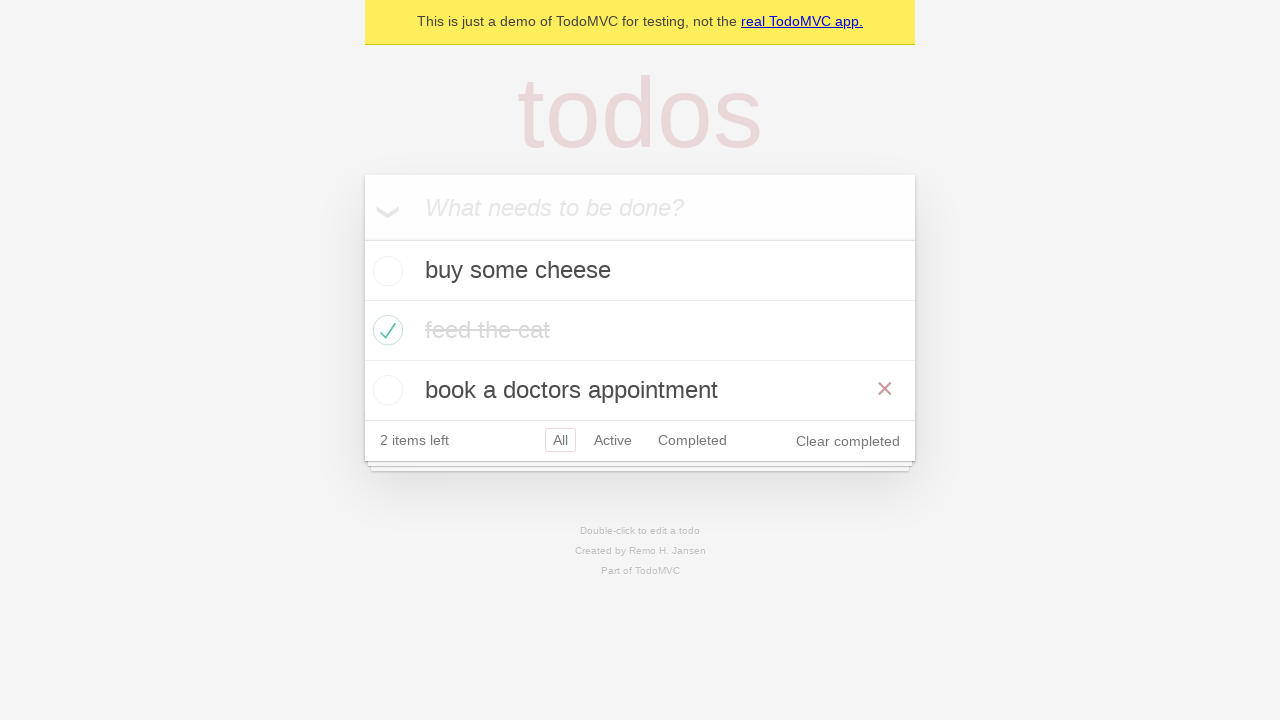